Tests the Checkboxradio widget by selecting different radio buttons for location and checking/unchecking various hotel rating and bed type checkboxes

Starting URL: https://jqueryui.com/

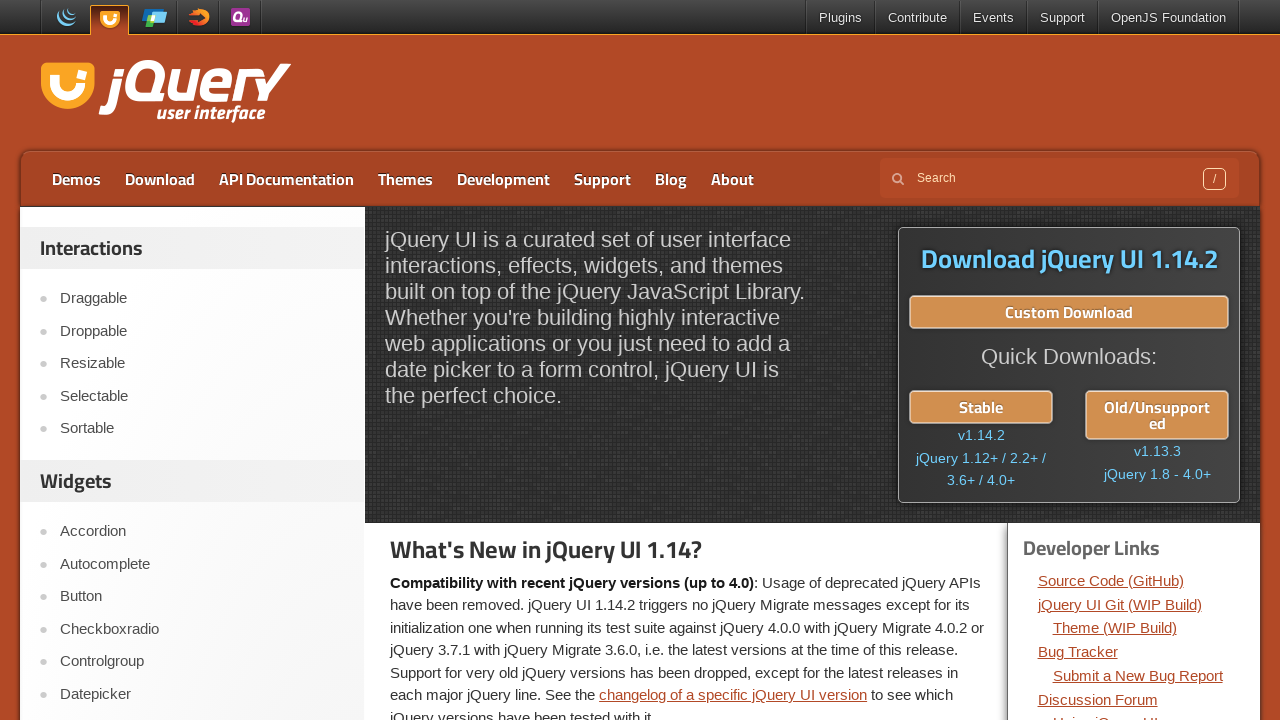

Scrolled down 300 pixels
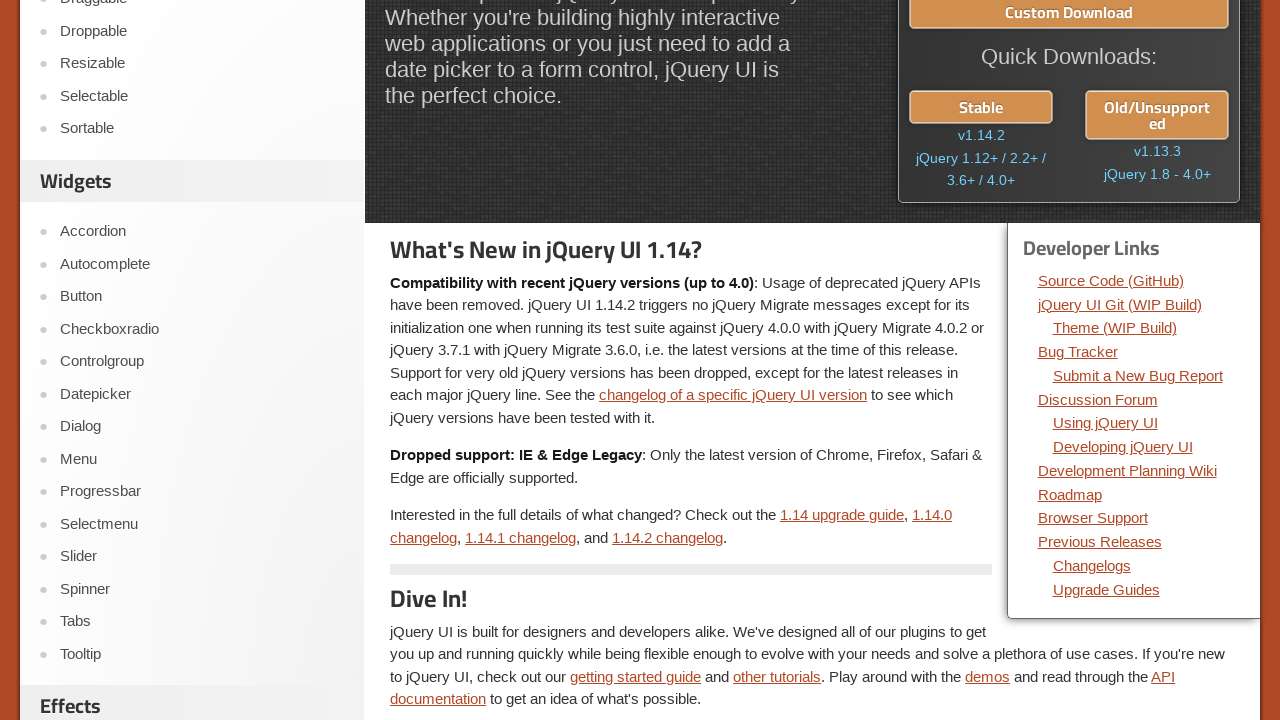

Clicked on Checkboxradio widget link at (202, 329) on #sidebar > aside:nth-child(2) > ul > li:nth-child(4) > a
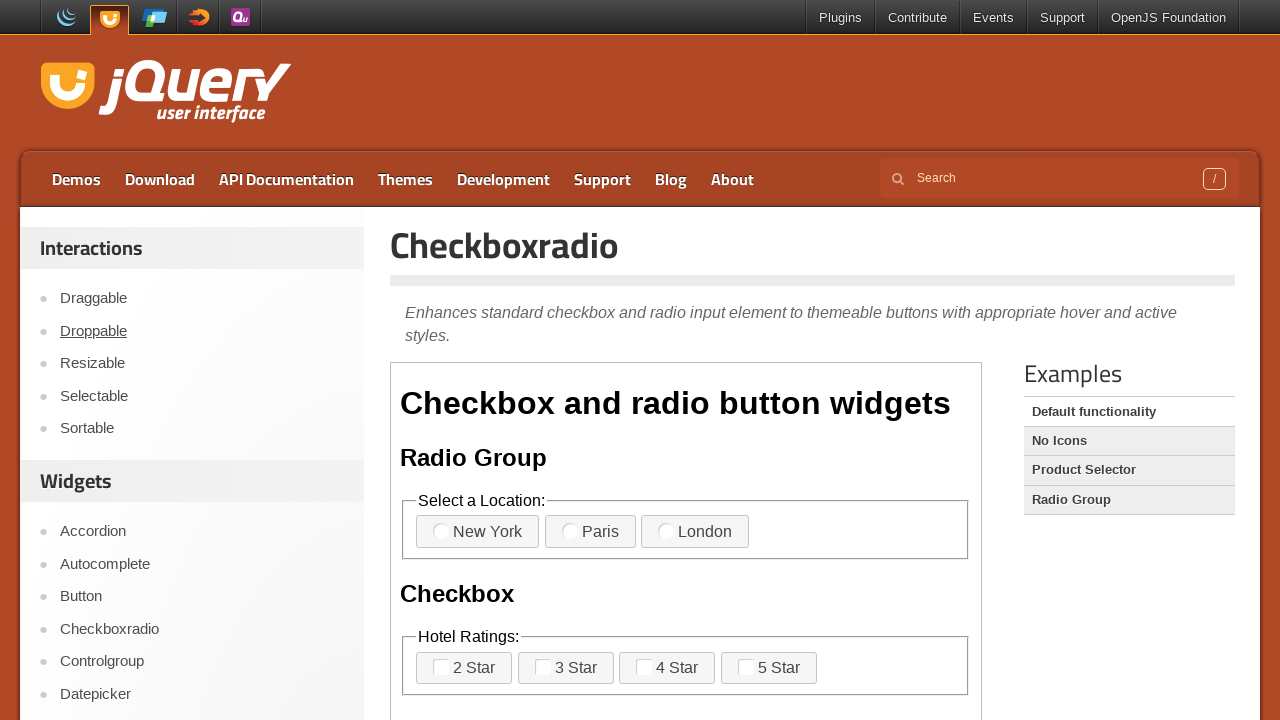

Checkboxradio iframe loaded
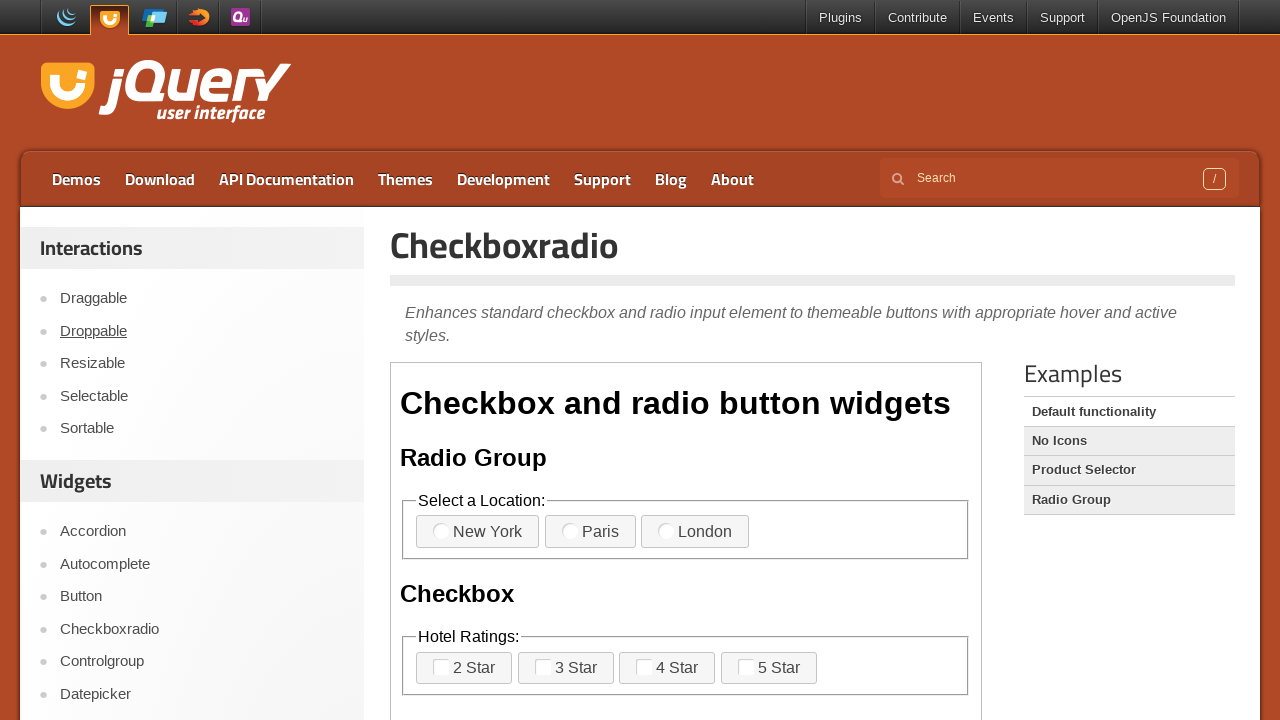

Scrolled down 200 pixels within page
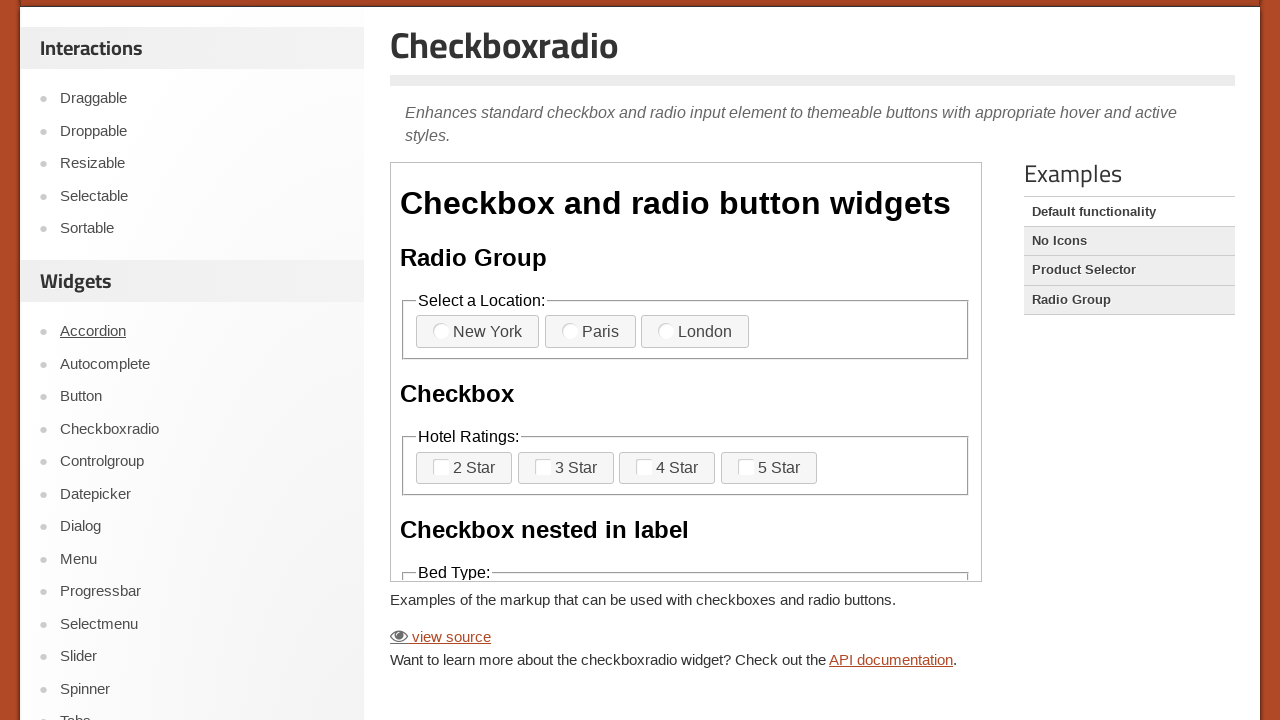

Selected New York location radio button at (451, 332) on #content > iframe >> internal:control=enter-frame >> span.ui-checkboxradio-icon-
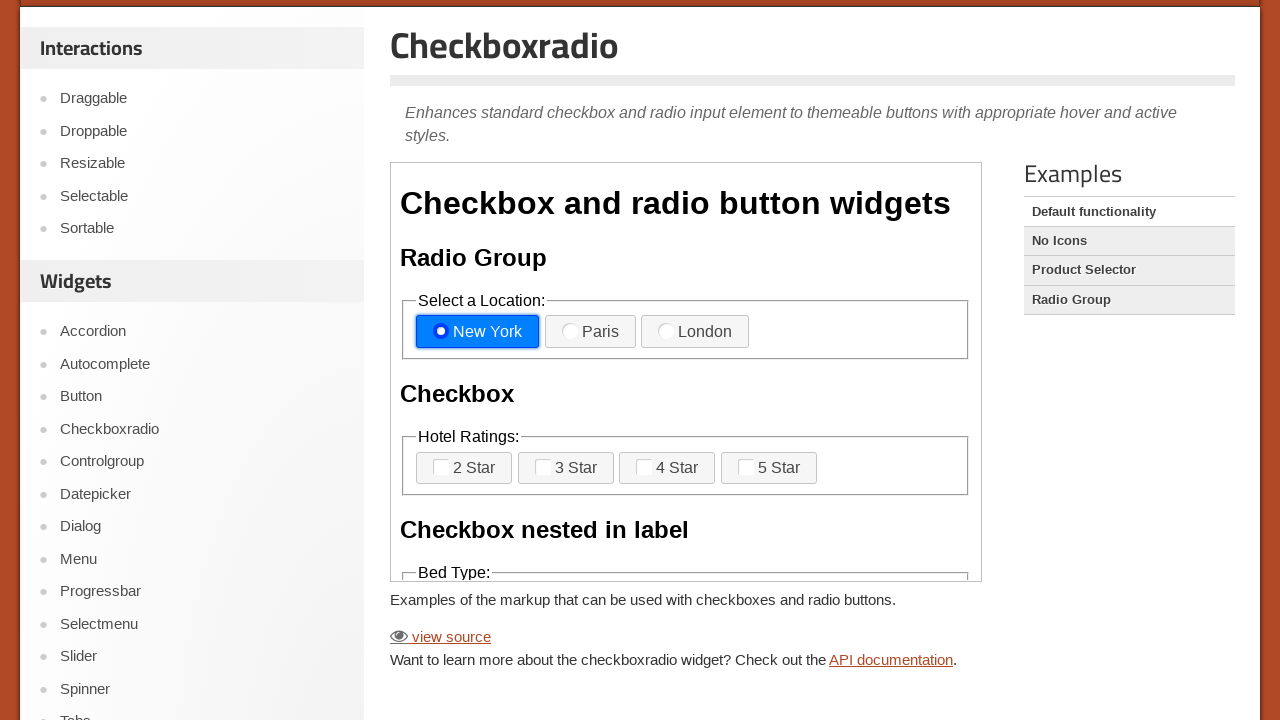

Selected London location radio button at (676, 332) on #content > iframe >> internal:control=enter-frame >> span.ui-checkboxradio-icon-
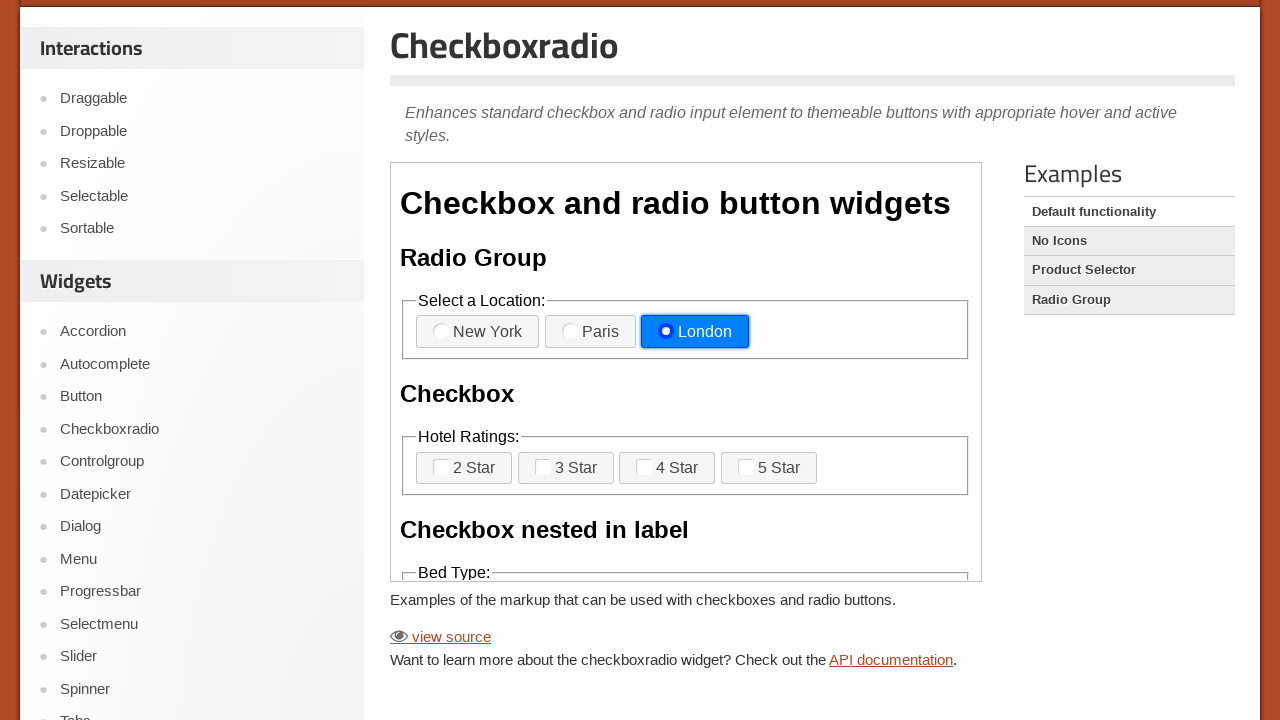

Selected Paris location radio button at (580, 332) on #content > iframe >> internal:control=enter-frame >> span.ui-checkboxradio-icon-
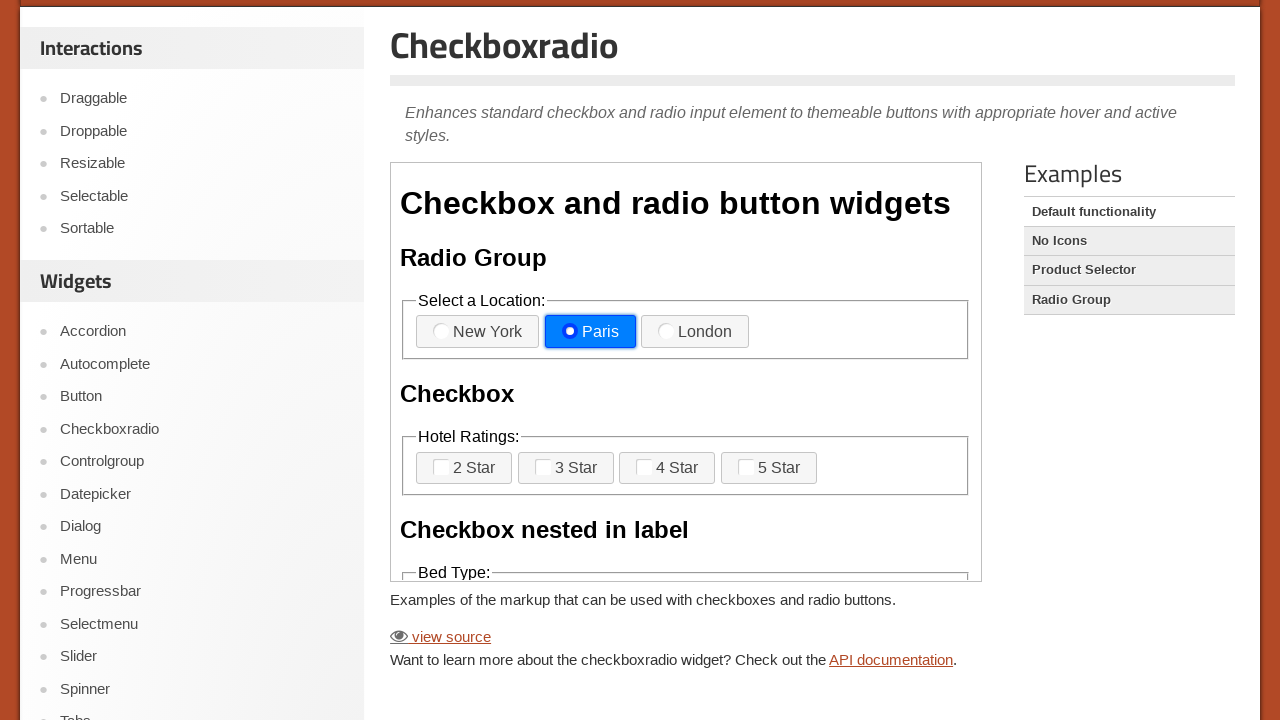

Checked 2 Star hotel rating at (464, 468) on #content > iframe >> internal:control=enter-frame >> body > div > fieldset:nth-c
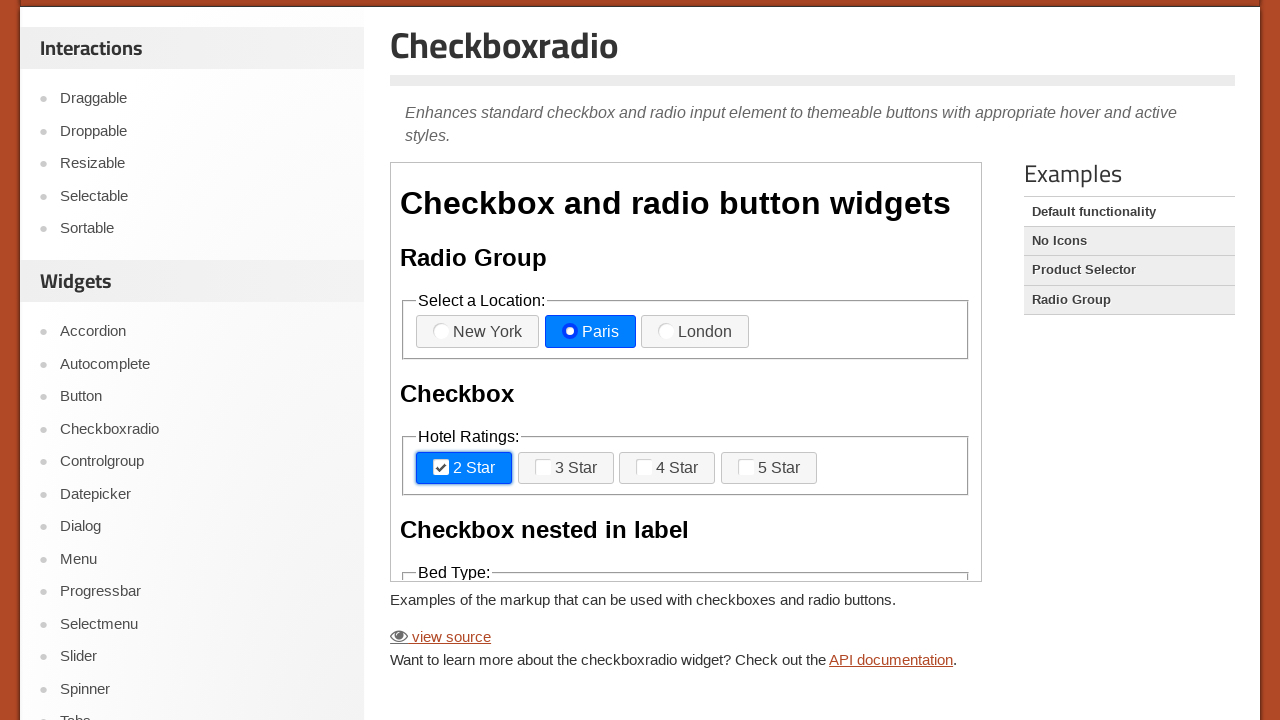

Unchecked 2 Star hotel rating at (464, 468) on #content > iframe >> internal:control=enter-frame >> body > div > fieldset:nth-c
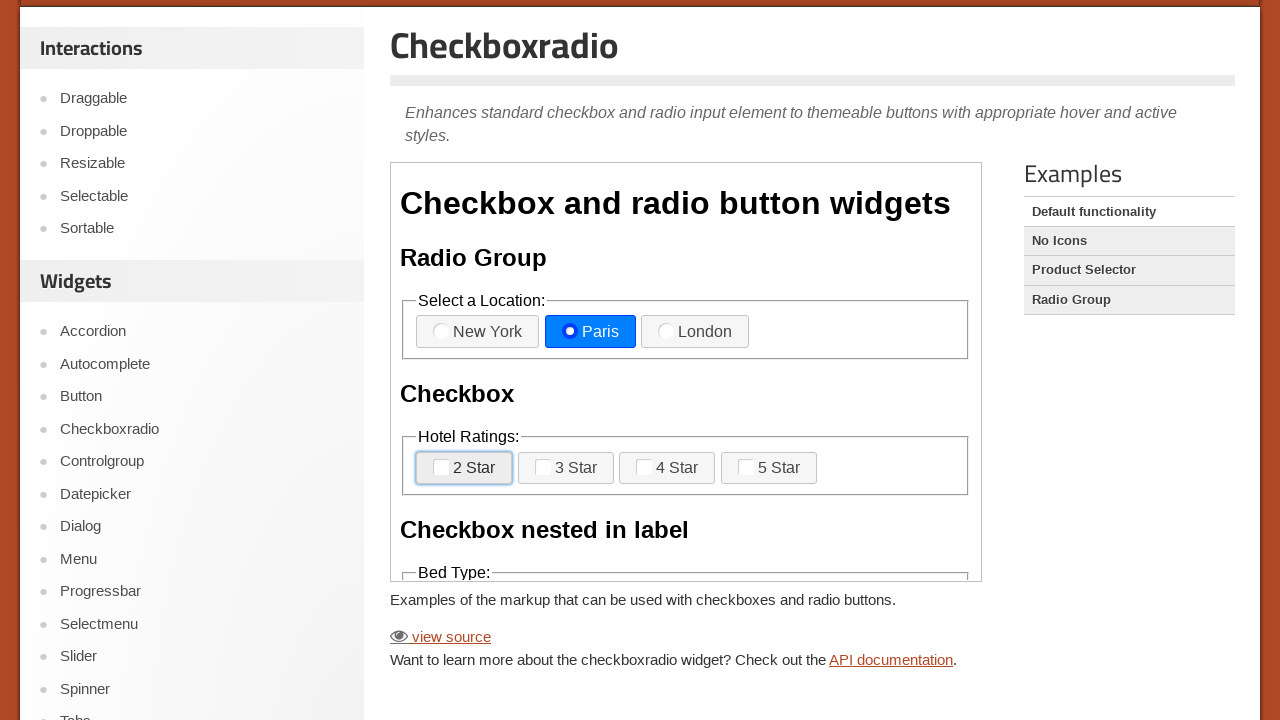

Checked 3 Star hotel rating at (566, 468) on #content > iframe >> internal:control=enter-frame >> body > div > fieldset:nth-c
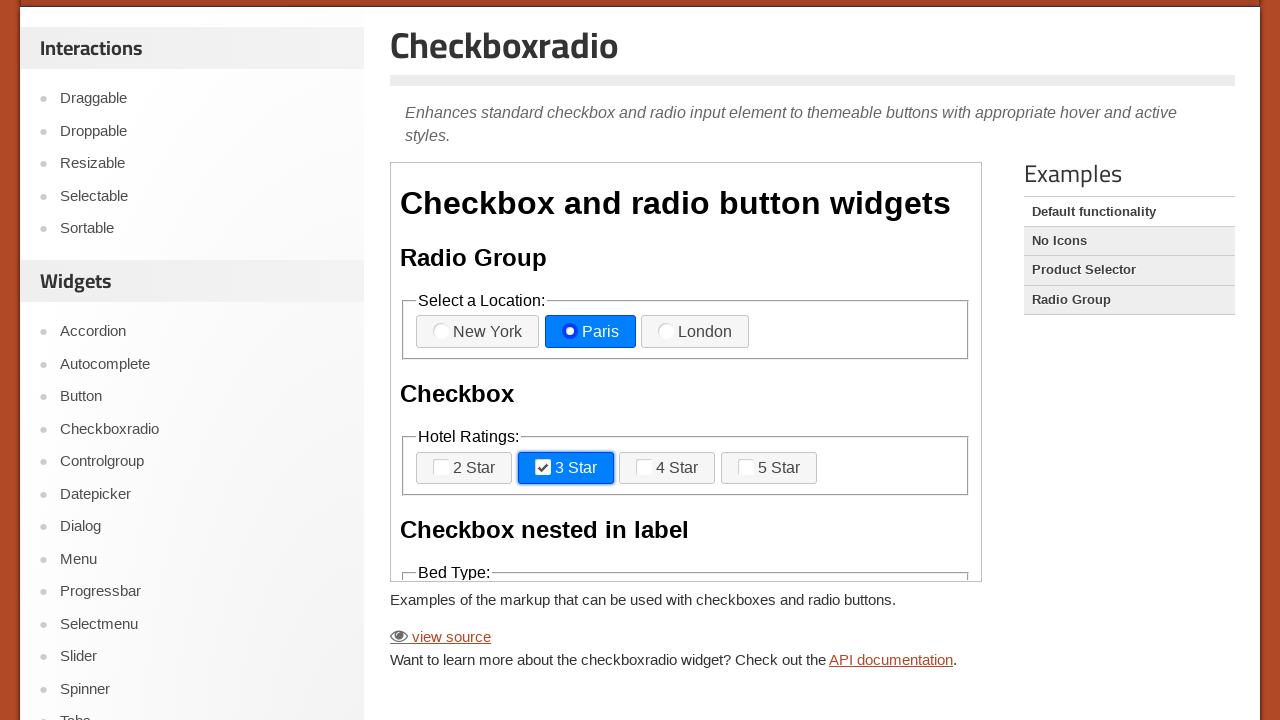

Checked 4 Star hotel rating at (667, 468) on #content > iframe >> internal:control=enter-frame >> body > div > fieldset:nth-c
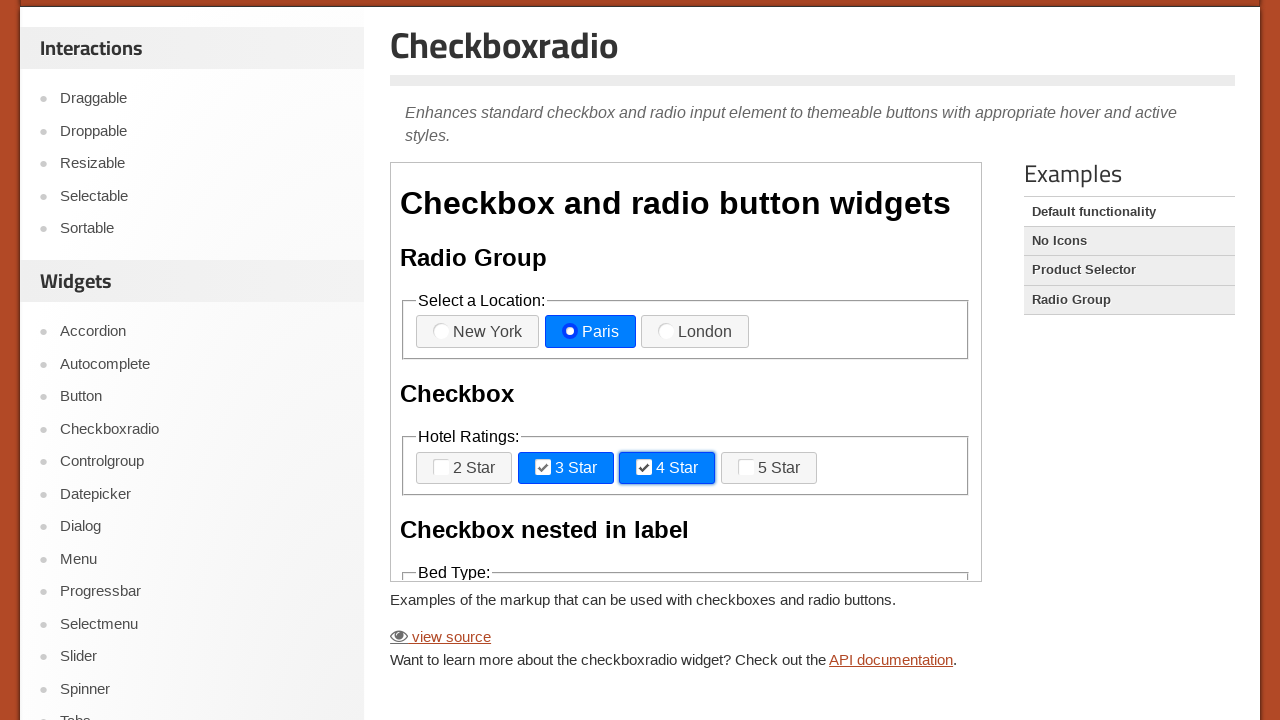

Unchecked 4 Star hotel rating at (667, 468) on #content > iframe >> internal:control=enter-frame >> body > div > fieldset:nth-c
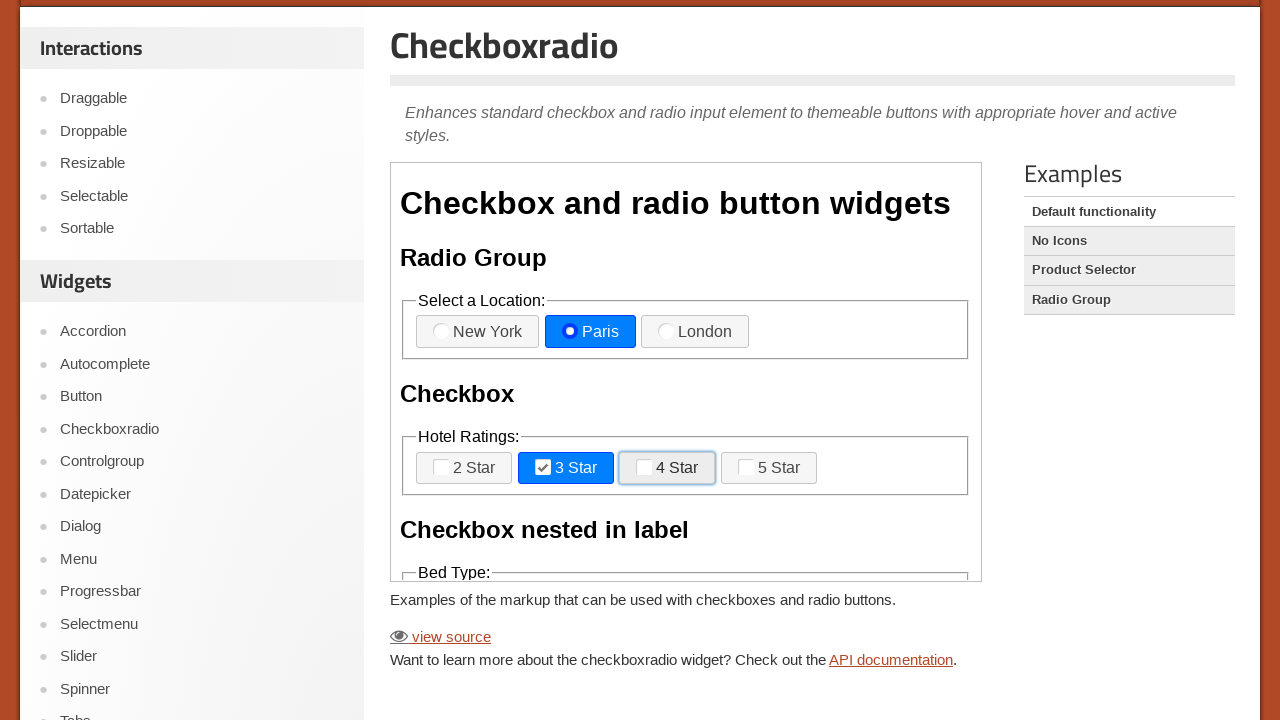

Checked 5 Star hotel rating at (769, 468) on #content > iframe >> internal:control=enter-frame >> body > div > fieldset:nth-c
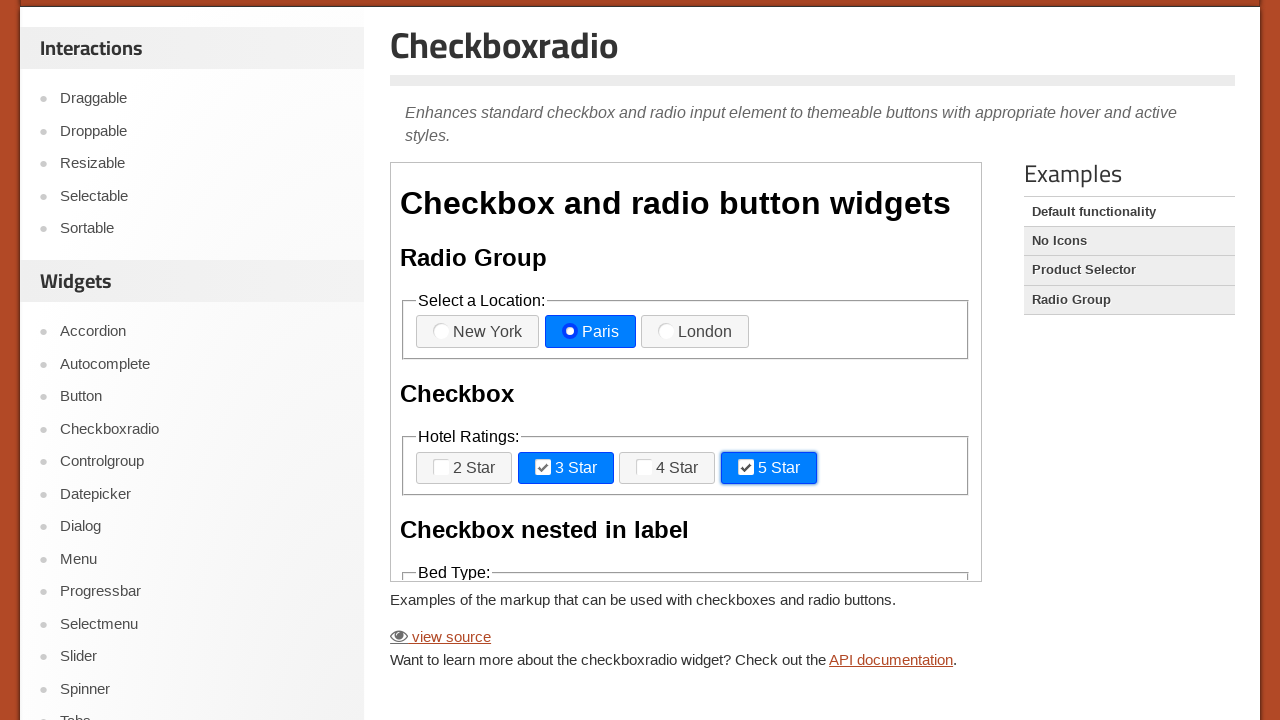

Scrolled down 200 pixels to view bed type options
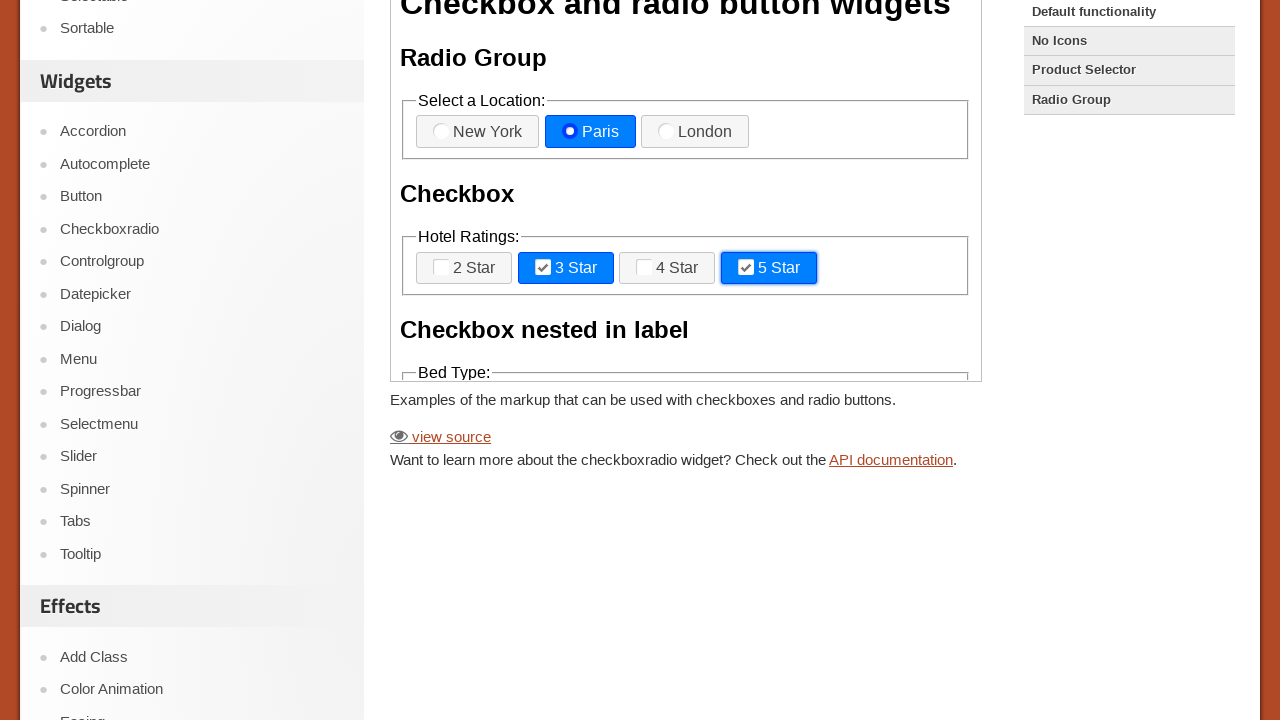

Checked 2 Double bed type at (476, 344) on #content > iframe >> internal:control=enter-frame >> body > div > fieldset:nth-c
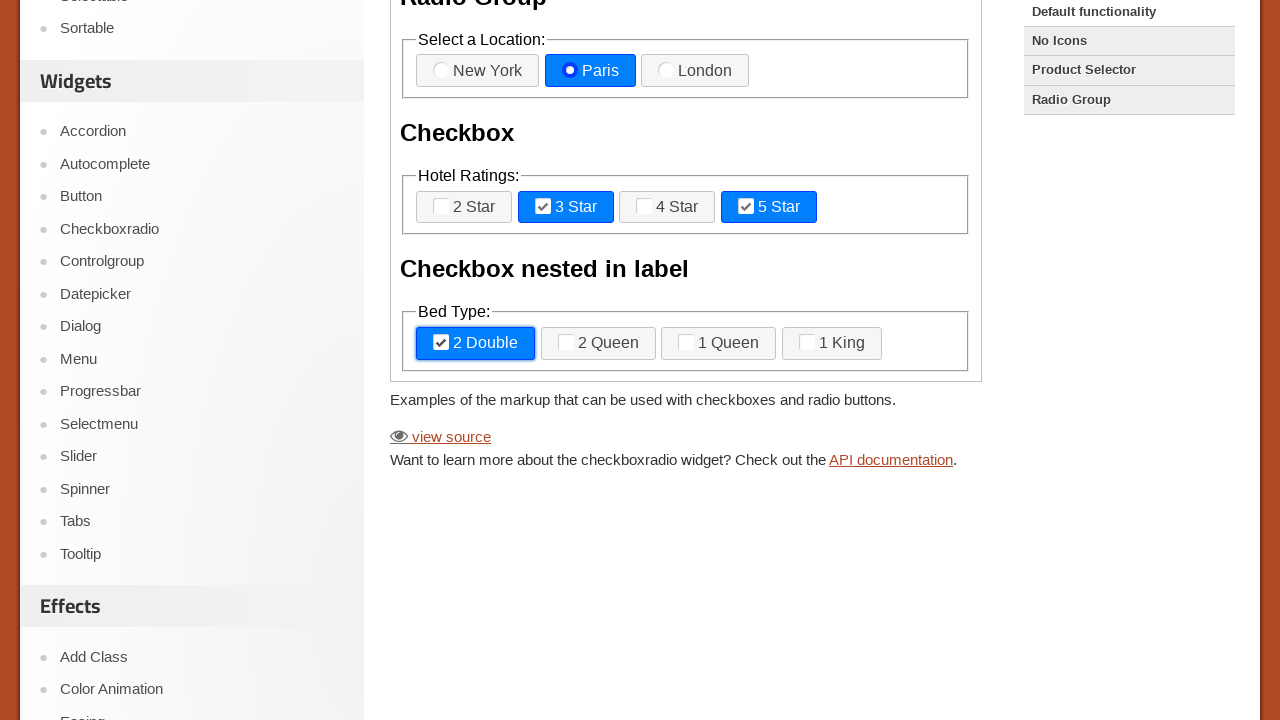

Unchecked 2 Double bed type at (476, 344) on #content > iframe >> internal:control=enter-frame >> body > div > fieldset:nth-c
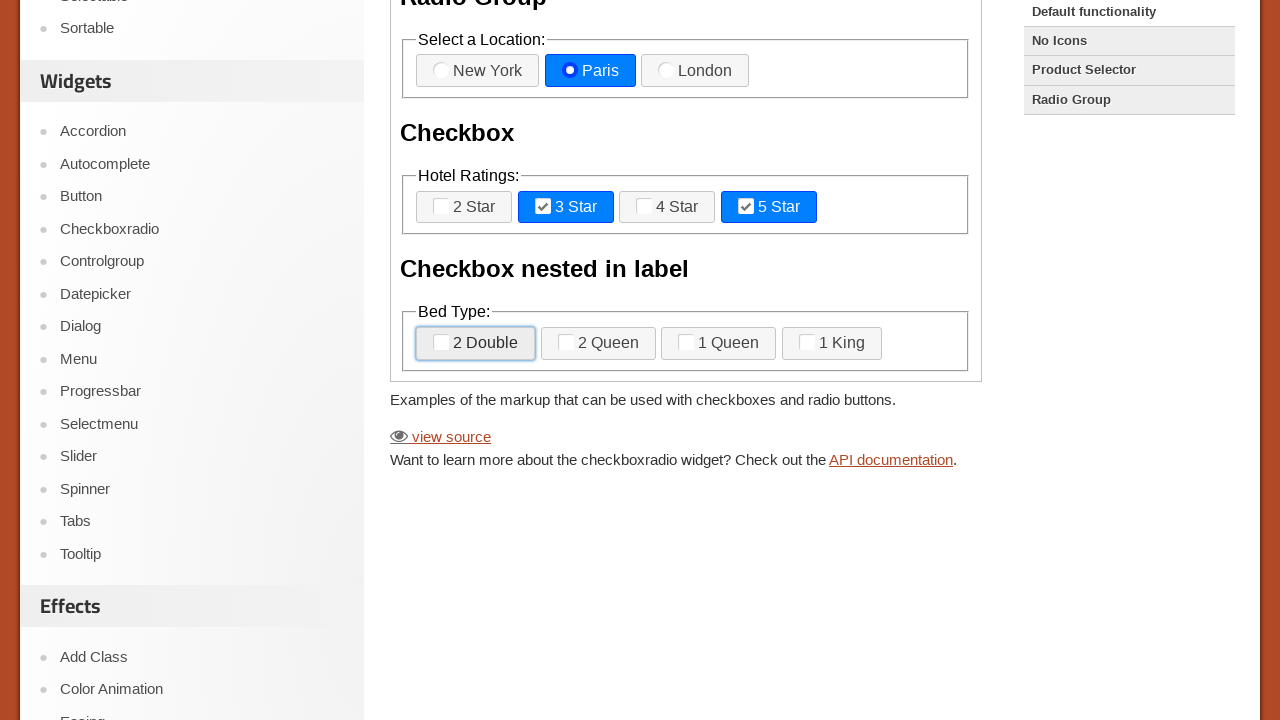

Checked 1 Queen bed type at (719, 344) on #content > iframe >> internal:control=enter-frame >> body > div > fieldset:nth-c
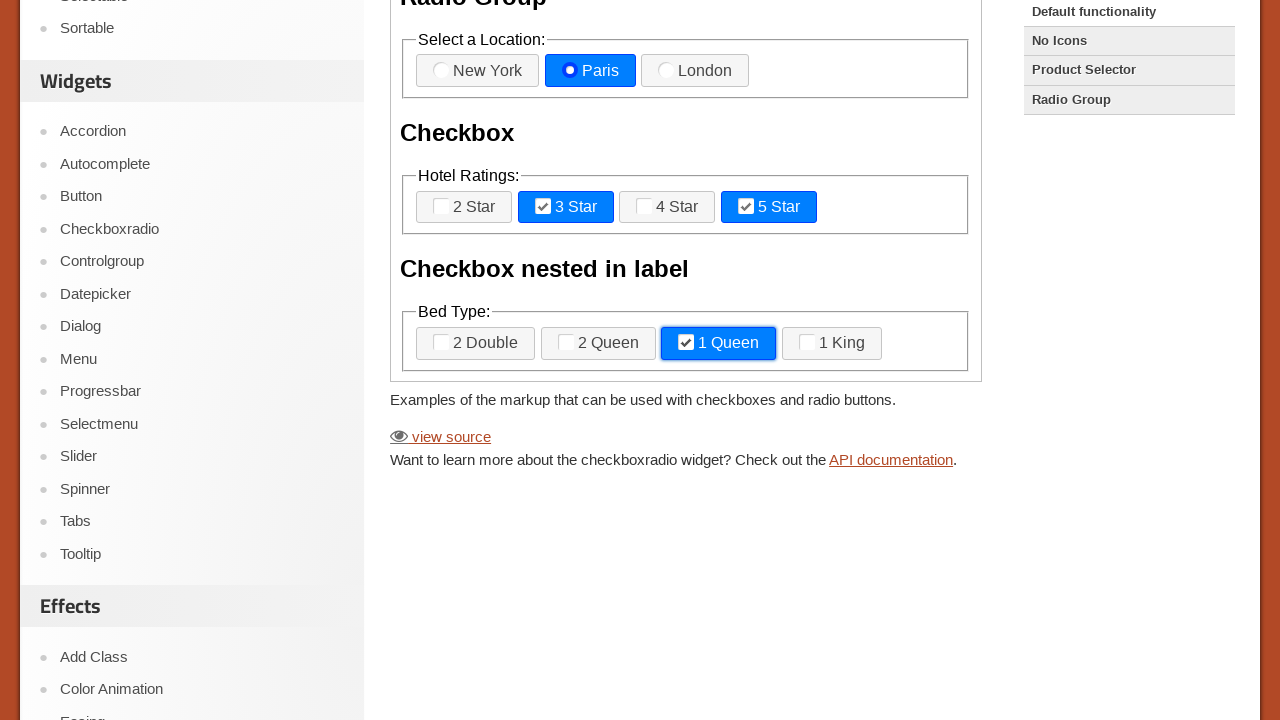

Checked 1 King bed type at (832, 344) on #content > iframe >> internal:control=enter-frame >> body > div > fieldset:nth-c
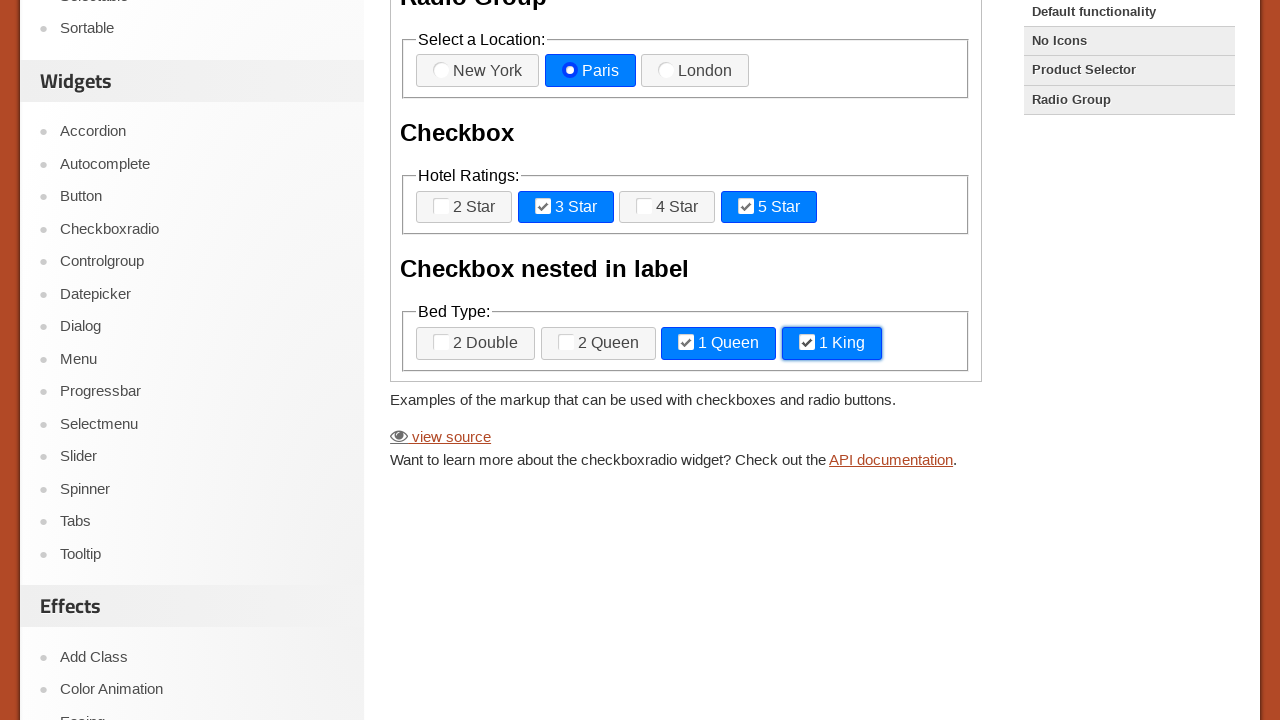

Unchecked 1 King bed type at (832, 344) on #content > iframe >> internal:control=enter-frame >> body > div > fieldset:nth-c
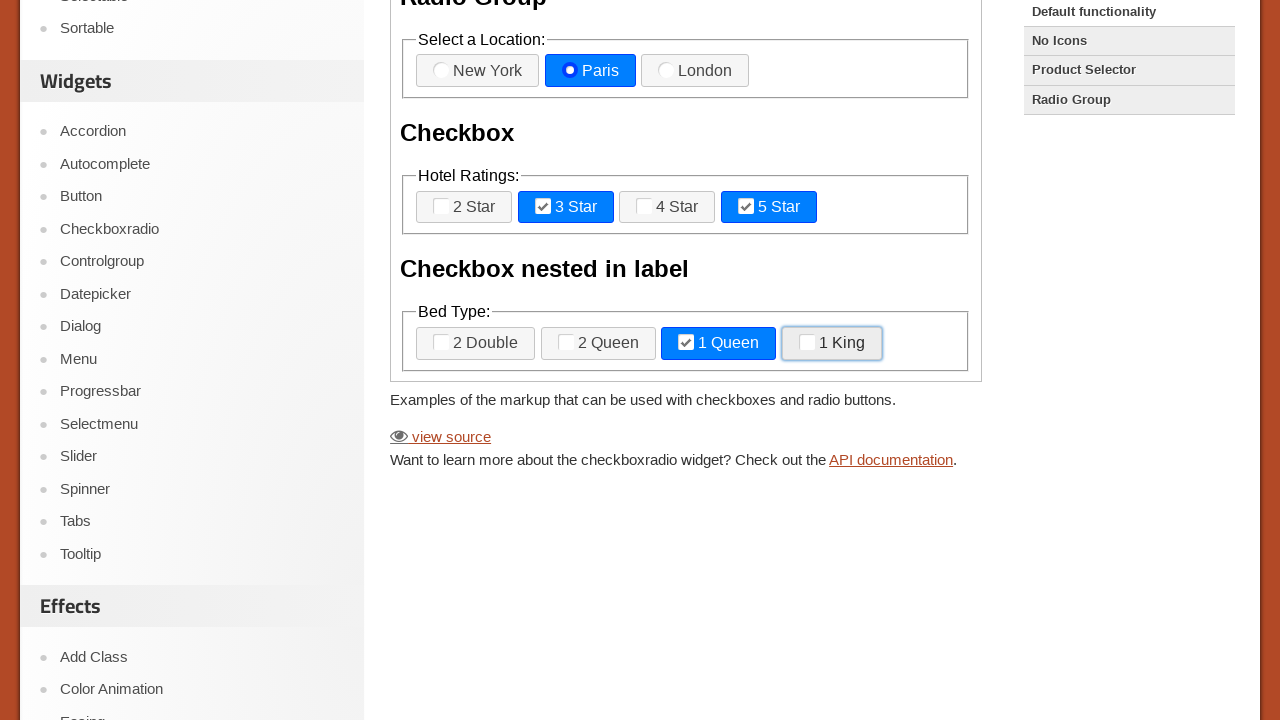

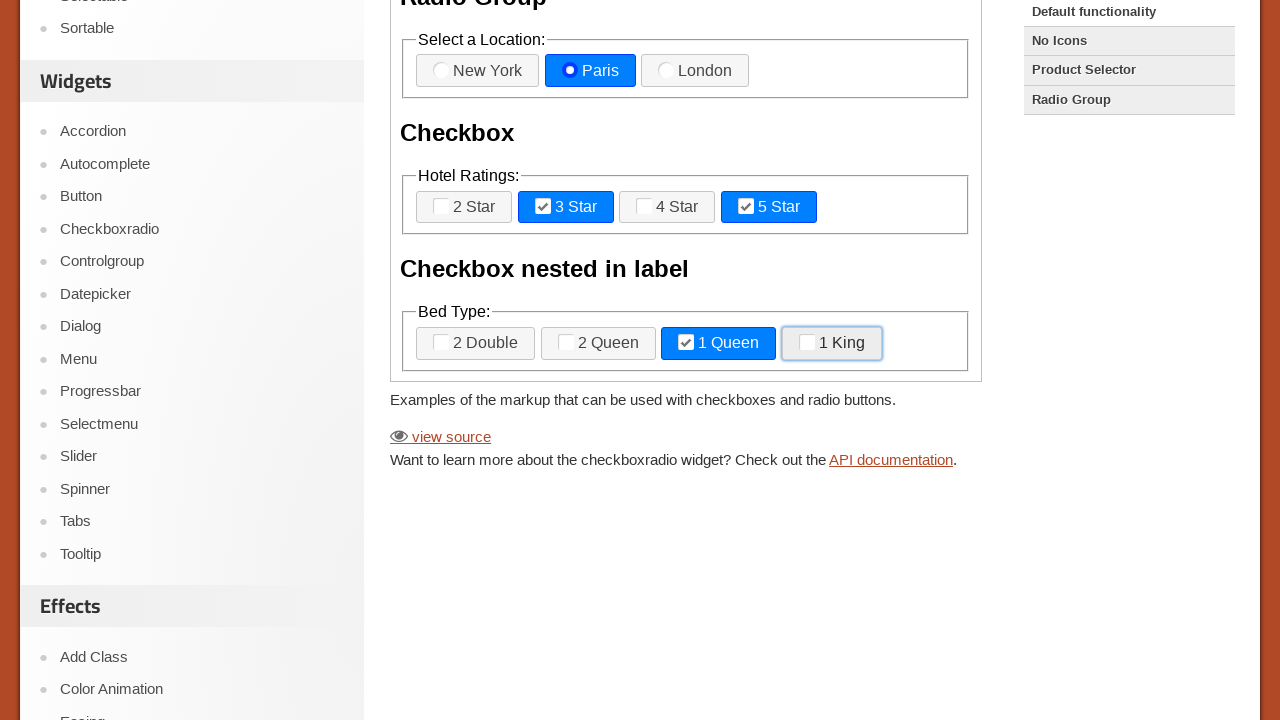